Navigates to the OpenCart demo store and verifies the page title is "Your Store"

Starting URL: http://opencart.abstracta.us/

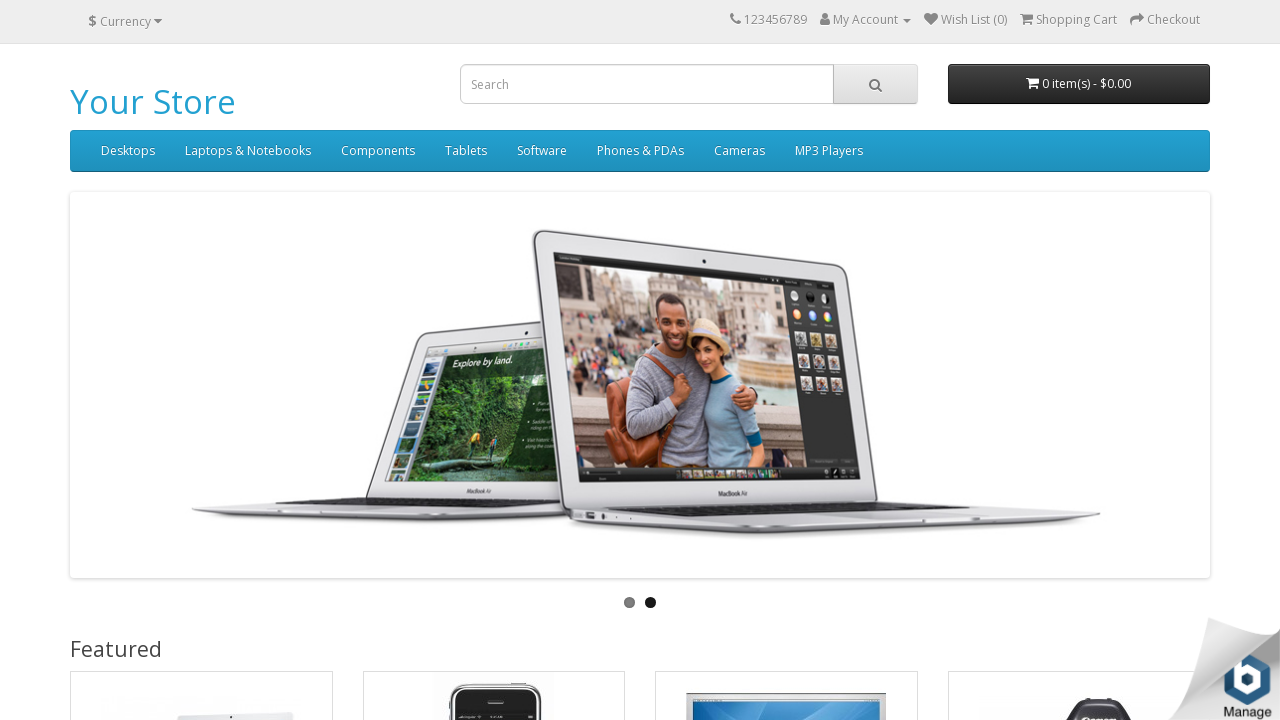

Navigated to OpenCart demo store at http://opencart.abstracta.us/
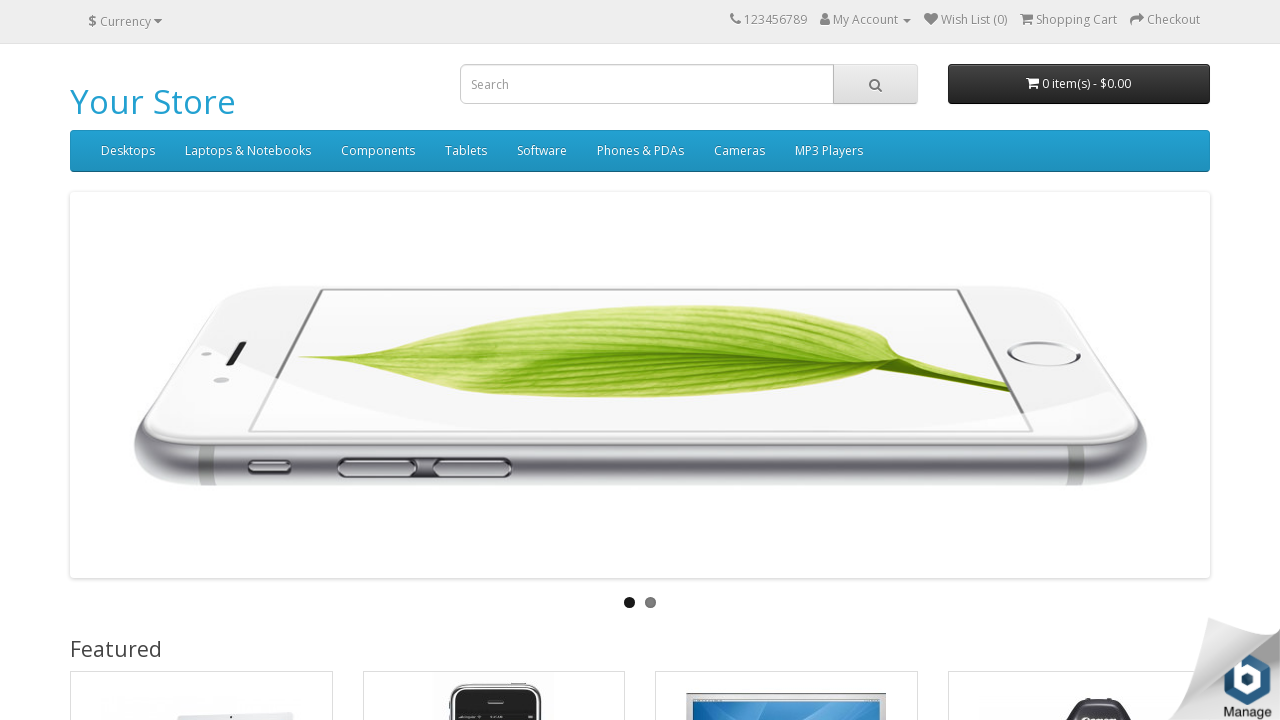

Verified page title is 'Your Store'
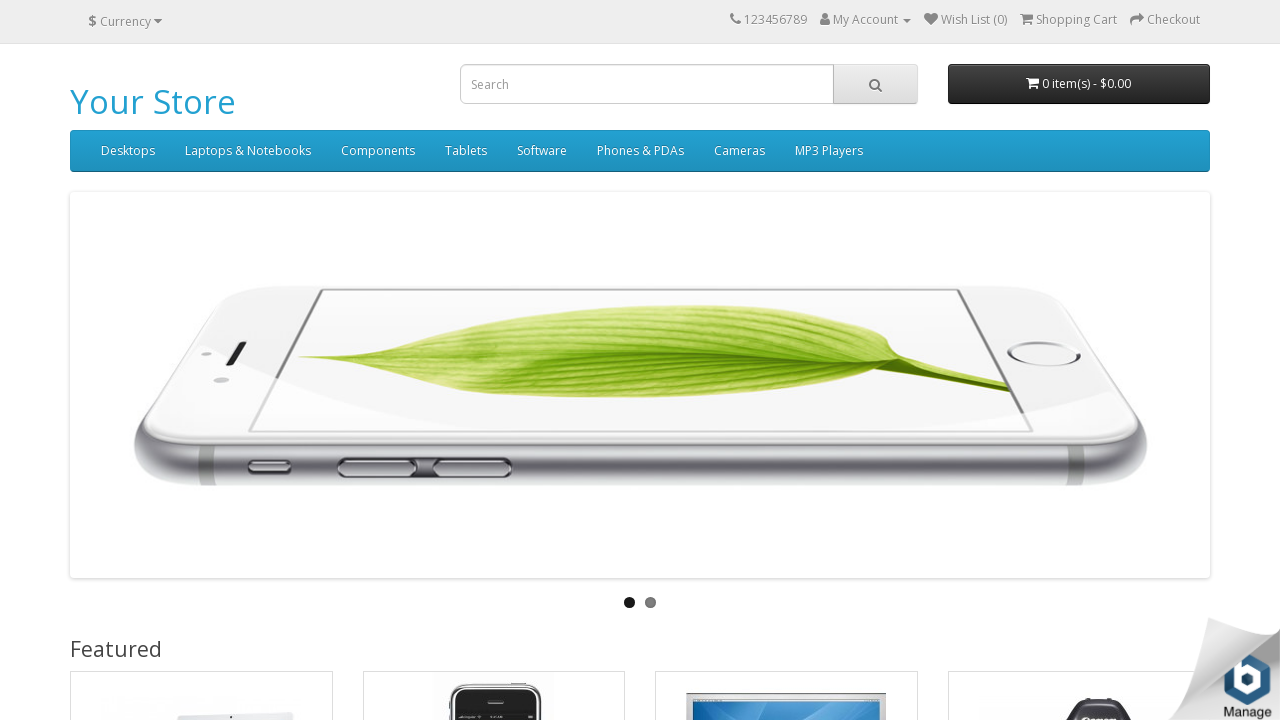

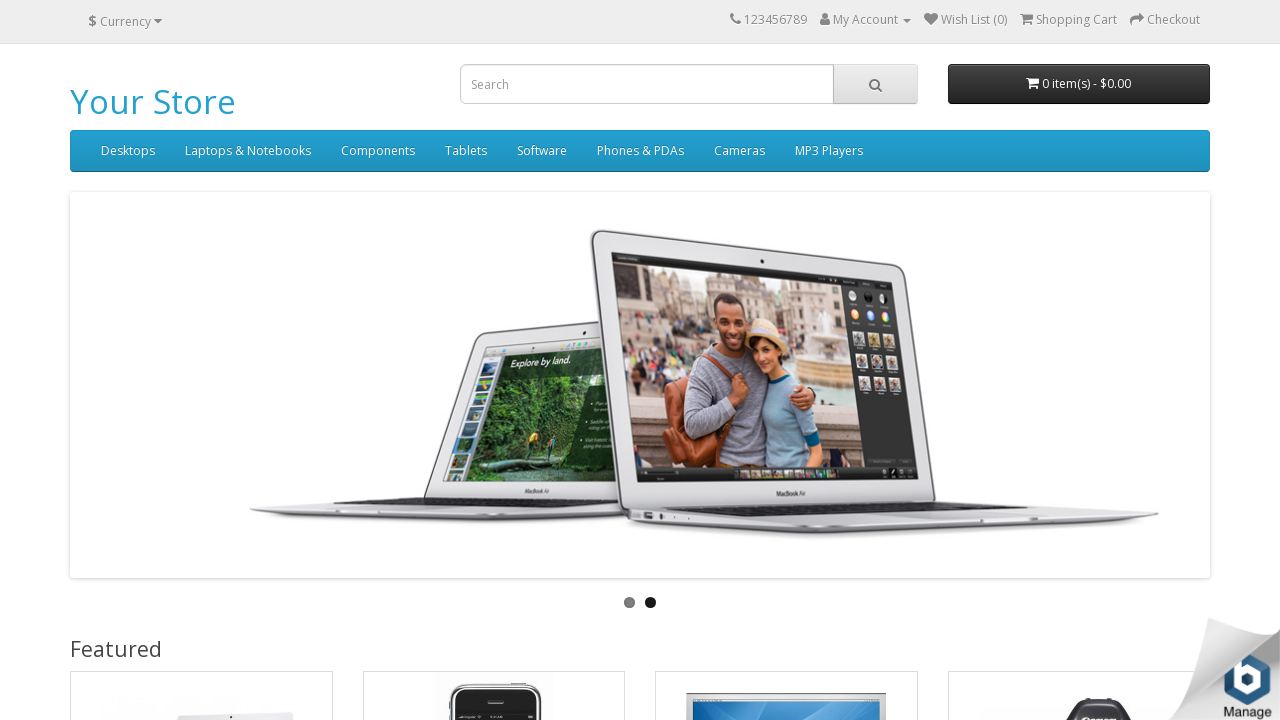